Tests password validation with numbers only - expects valid result

Starting URL: https://testpages.eviltester.com/styled/apps/7charval/simple7charvalidation.html

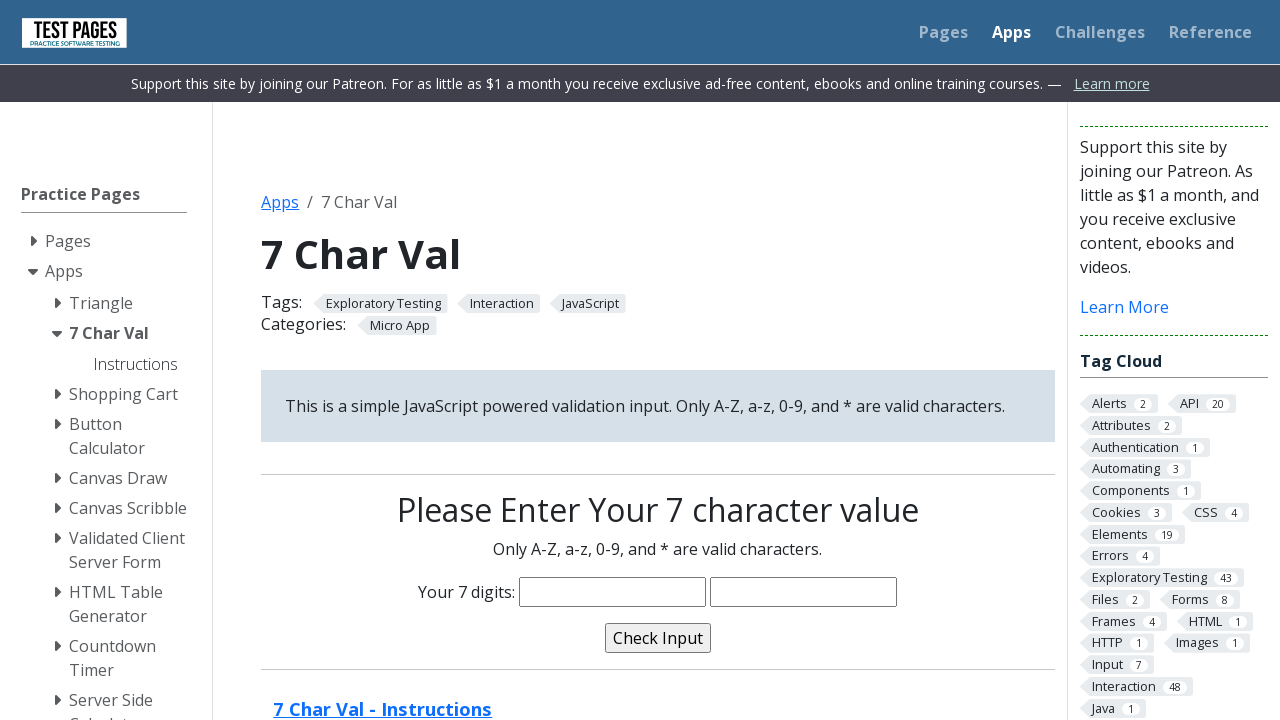

Filled password field with numbers only '2121920' on input[name='characters']
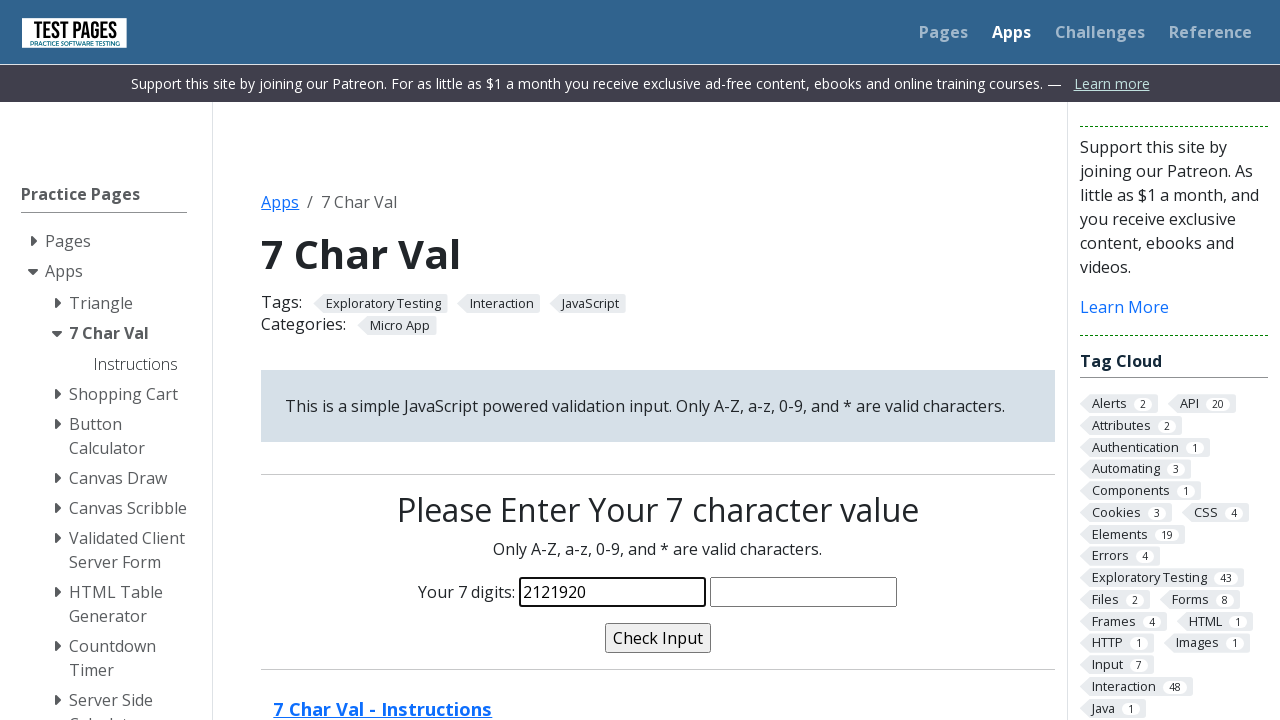

Clicked validate button at (658, 638) on input[name='validate']
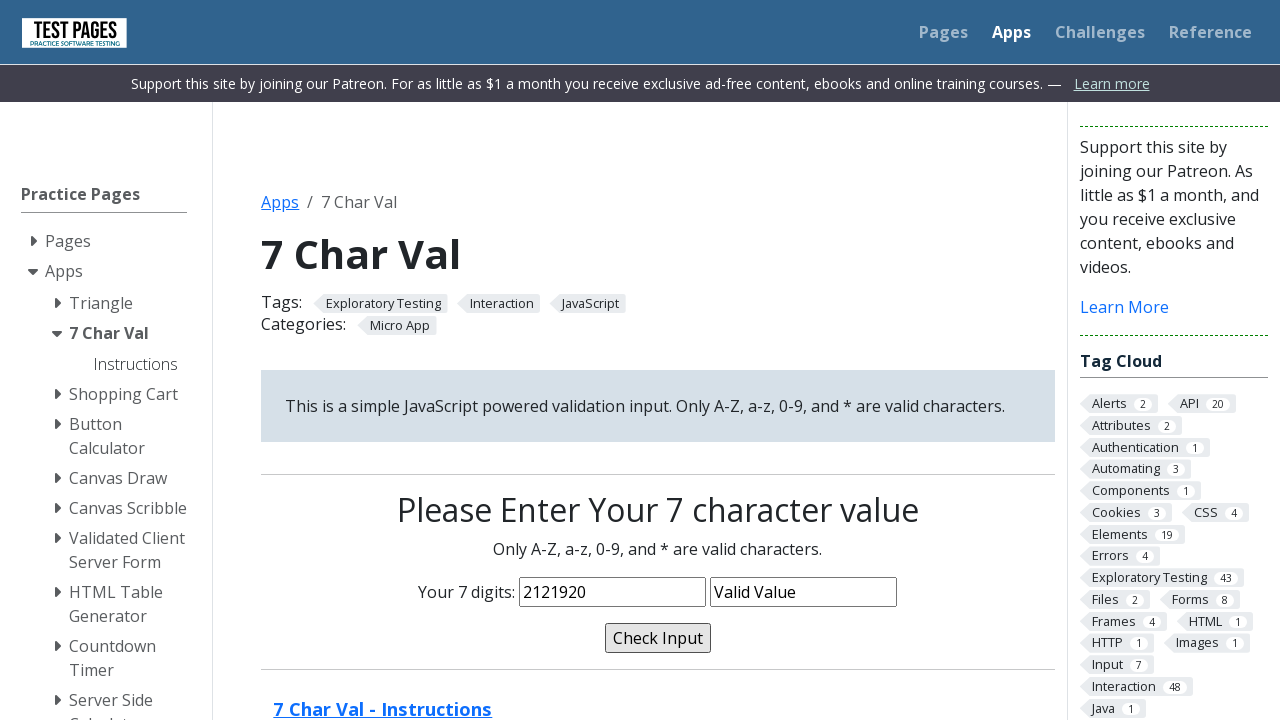

Validation message appeared
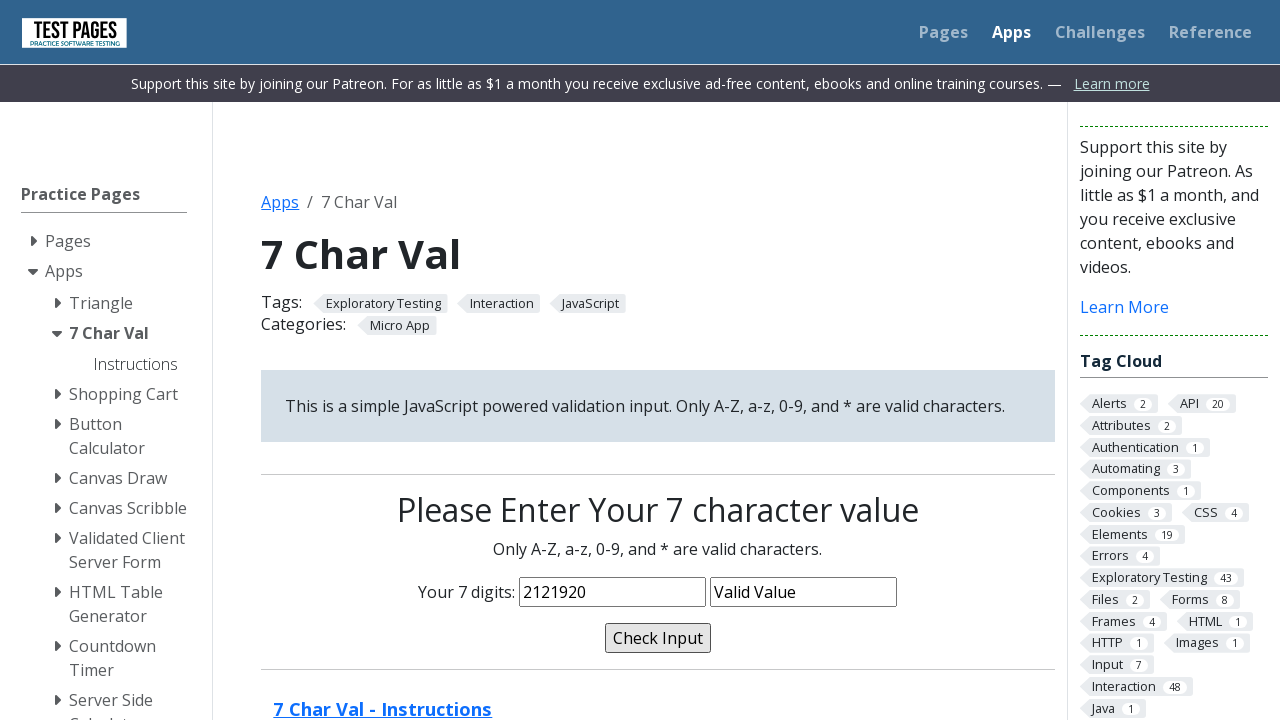

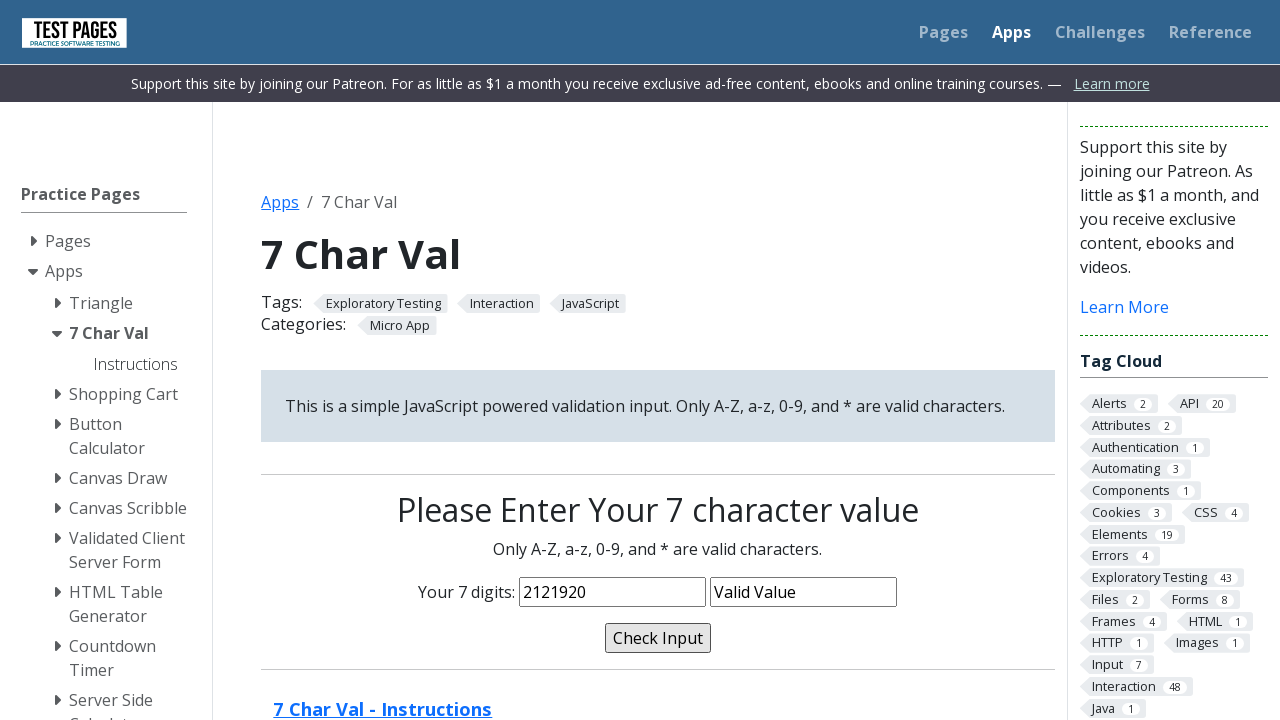